Tests hover functionality by hovering over an avatar image and verifying that a caption with additional user information becomes visible.

Starting URL: http://the-internet.herokuapp.com/hovers

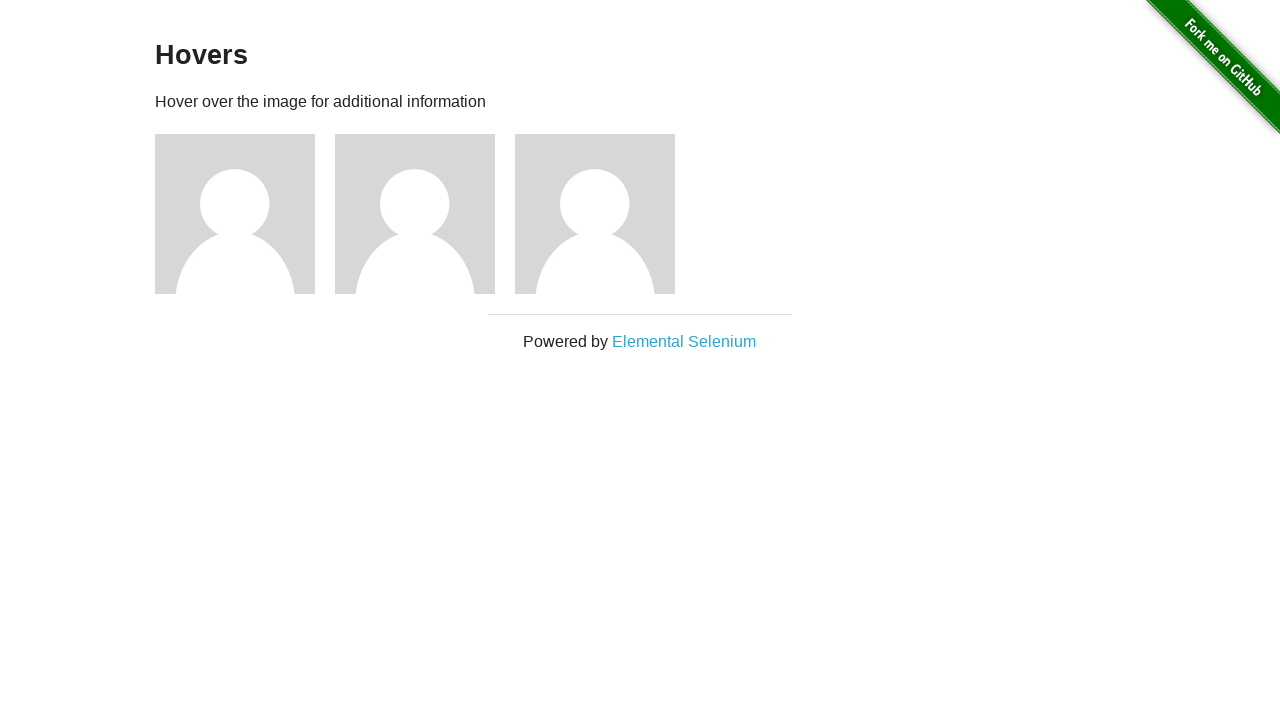

Located the first avatar element
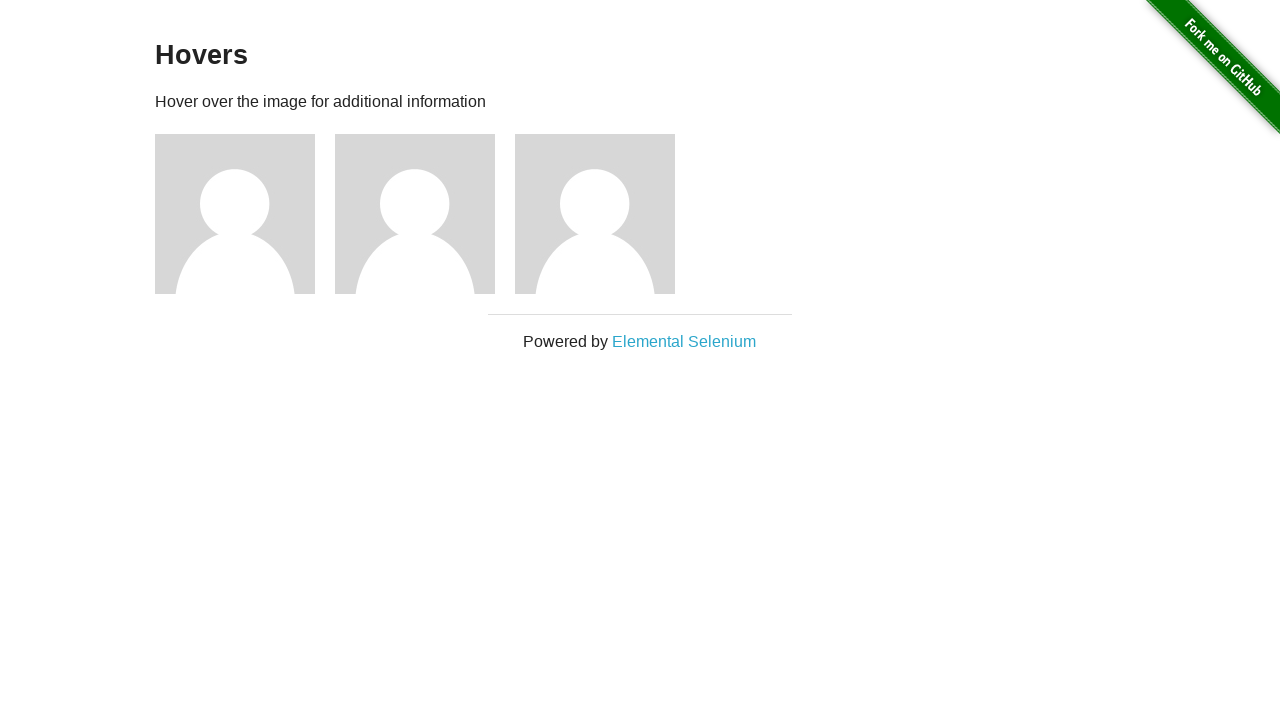

Hovered over the avatar image at (245, 214) on .figure >> nth=0
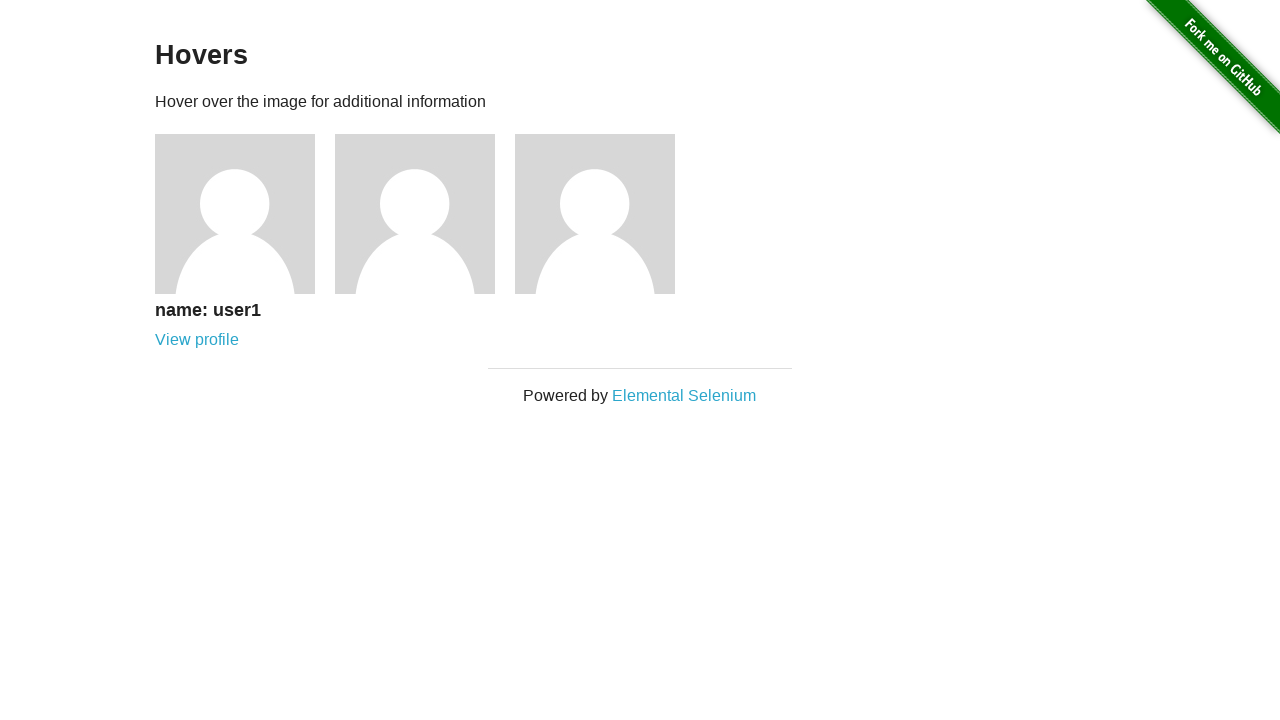

Located the caption element
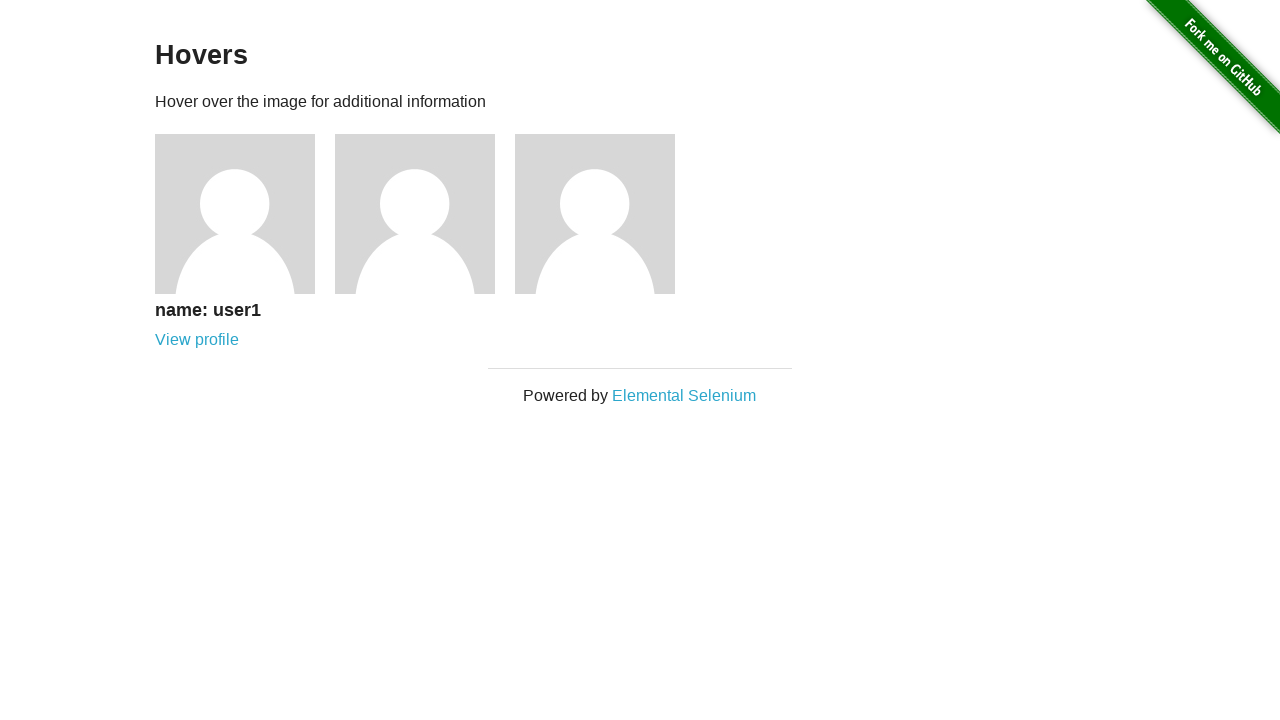

Verified that caption with user information is visible on hover
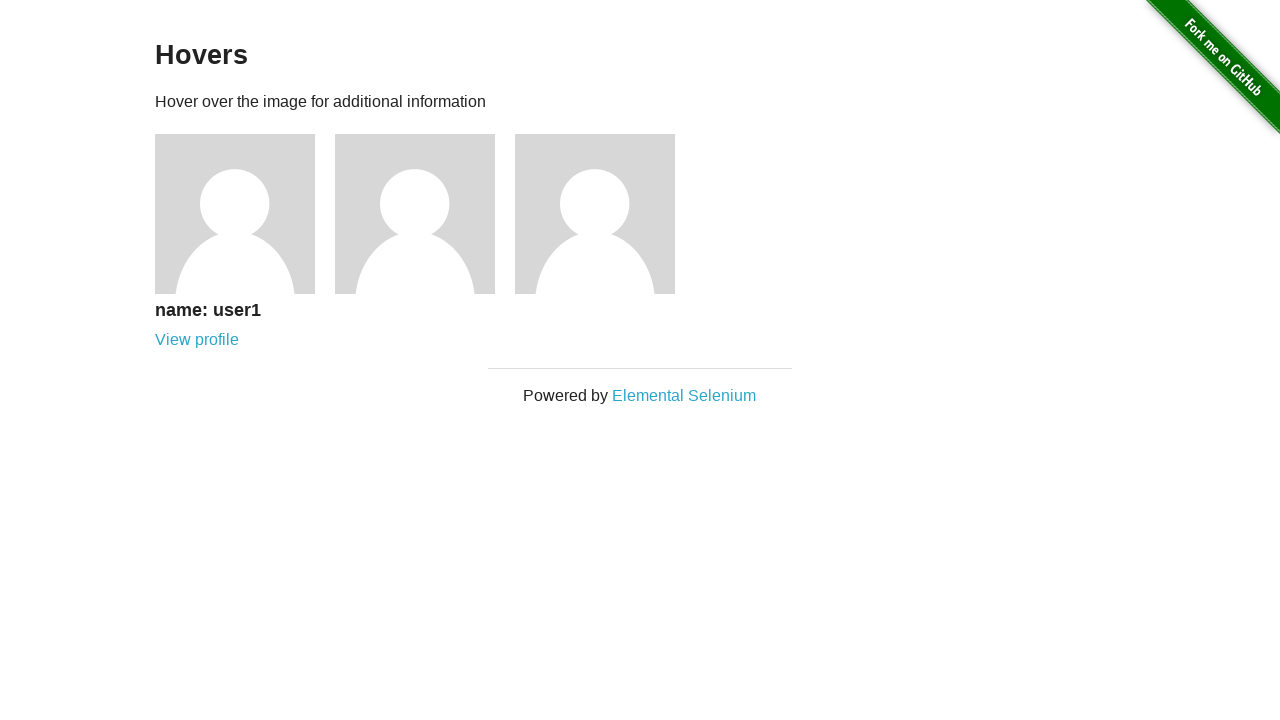

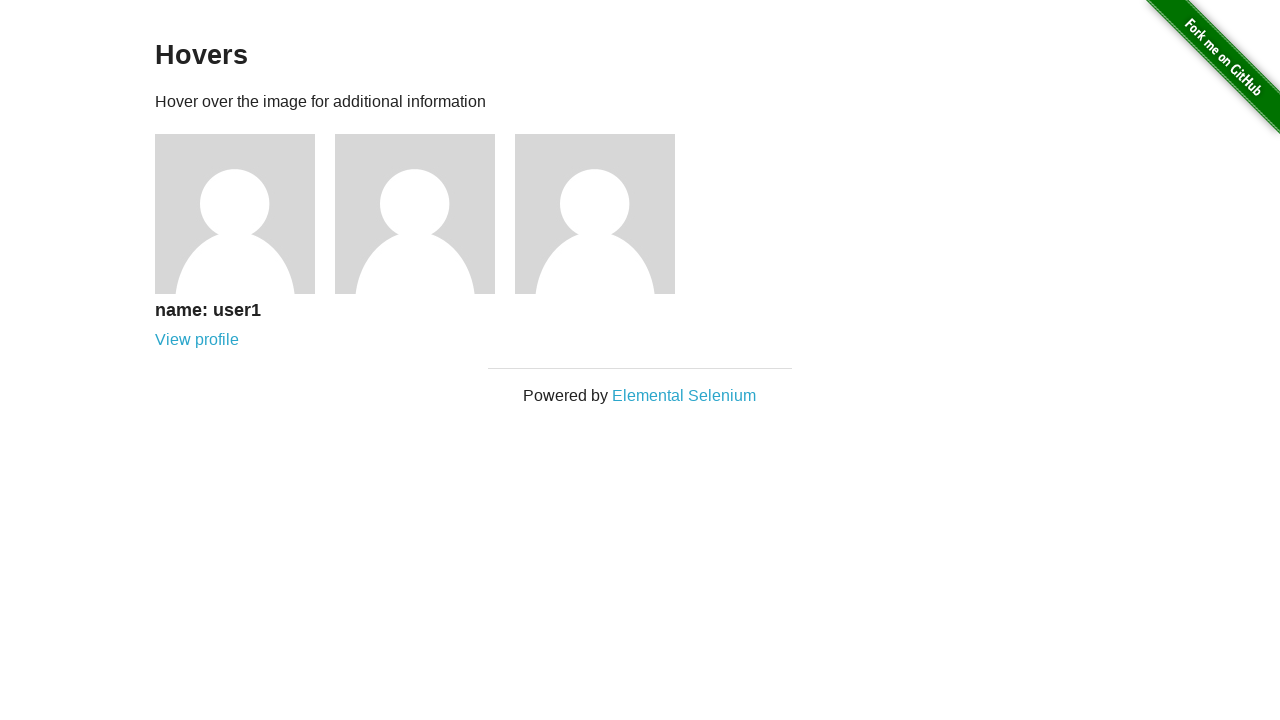